Tests page scrolling functionality by scrolling to the bottom of the page and then back to the top

Starting URL: https://testautomationpractice.blogspot.com/

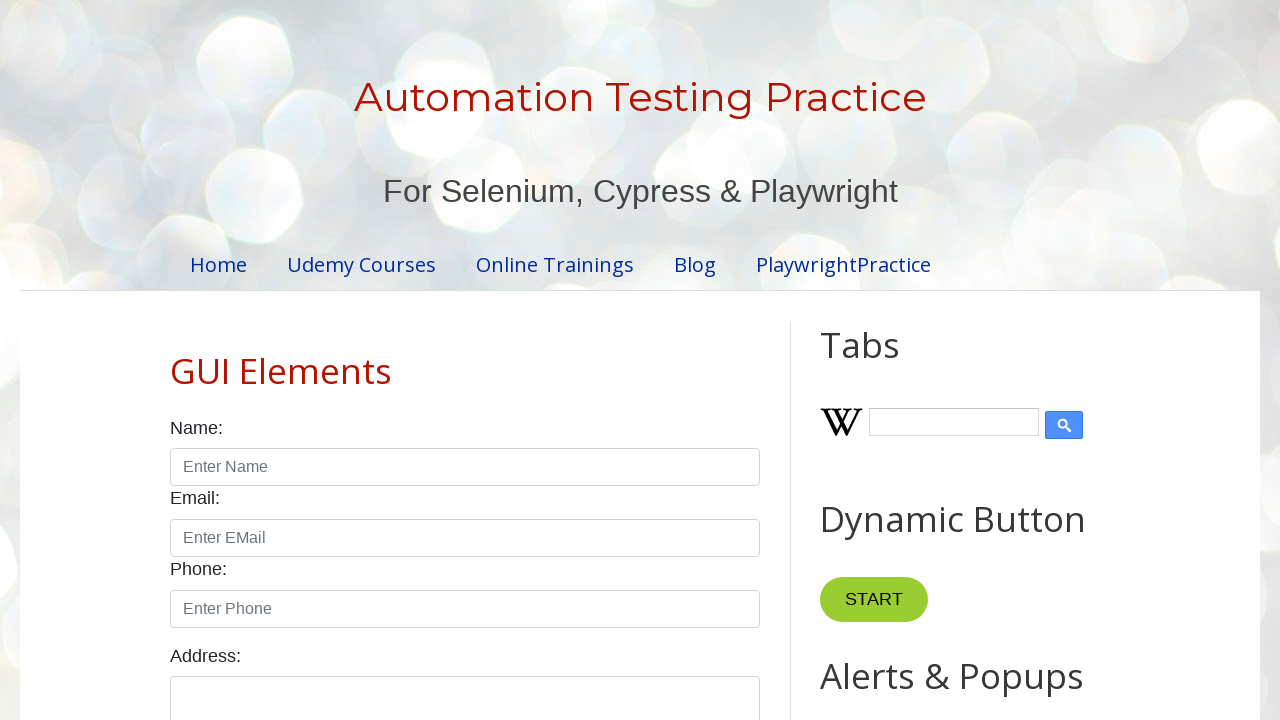

Scrolled to bottom of page
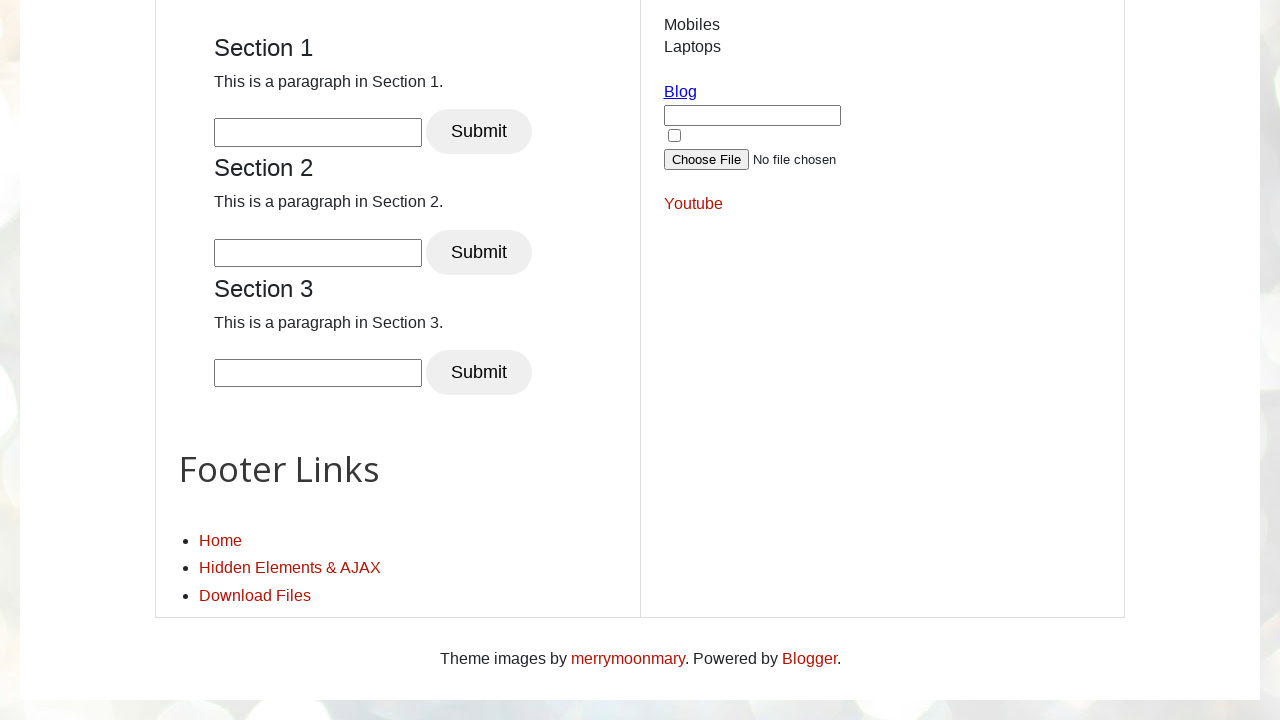

Waited 1.5 seconds for scroll to complete
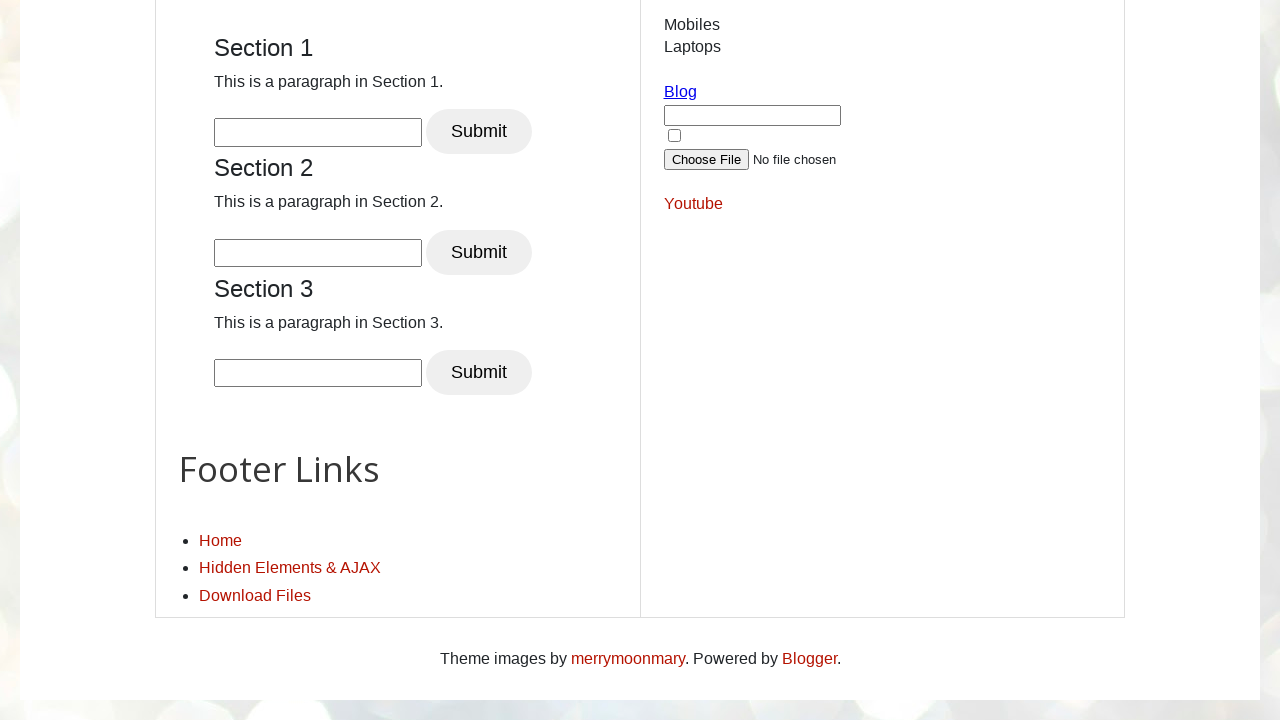

Scrolled back to top of page
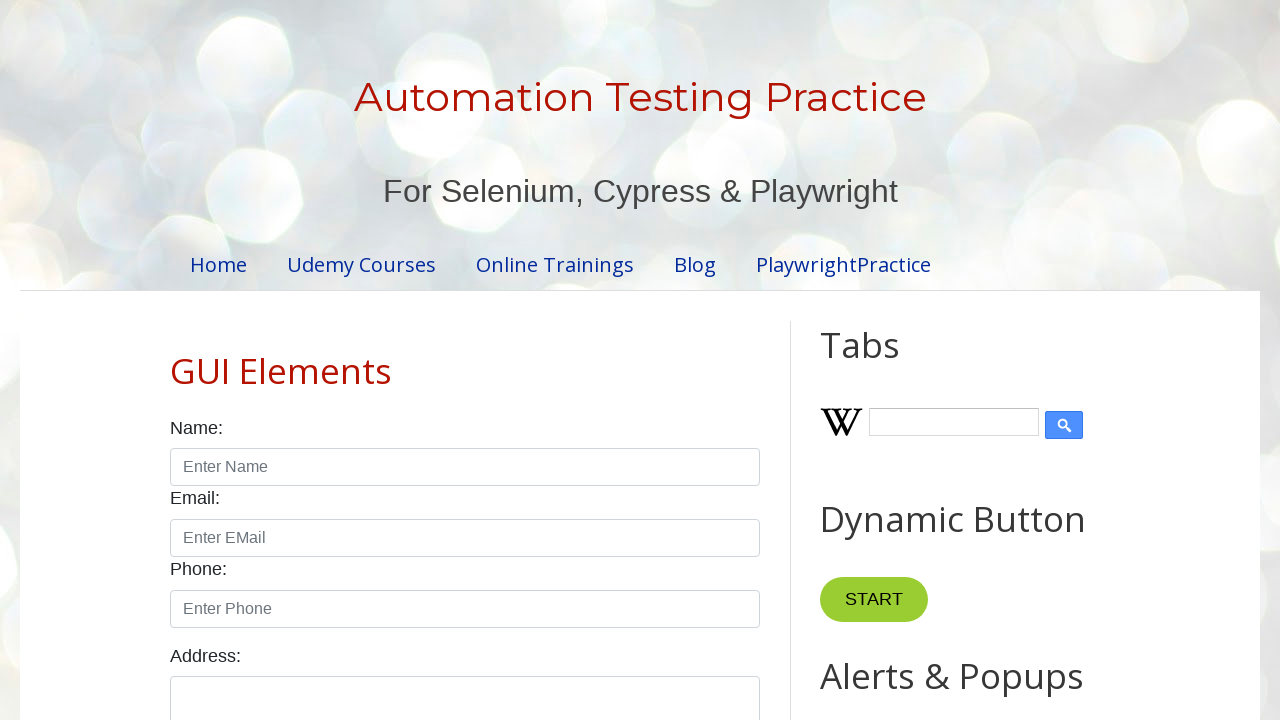

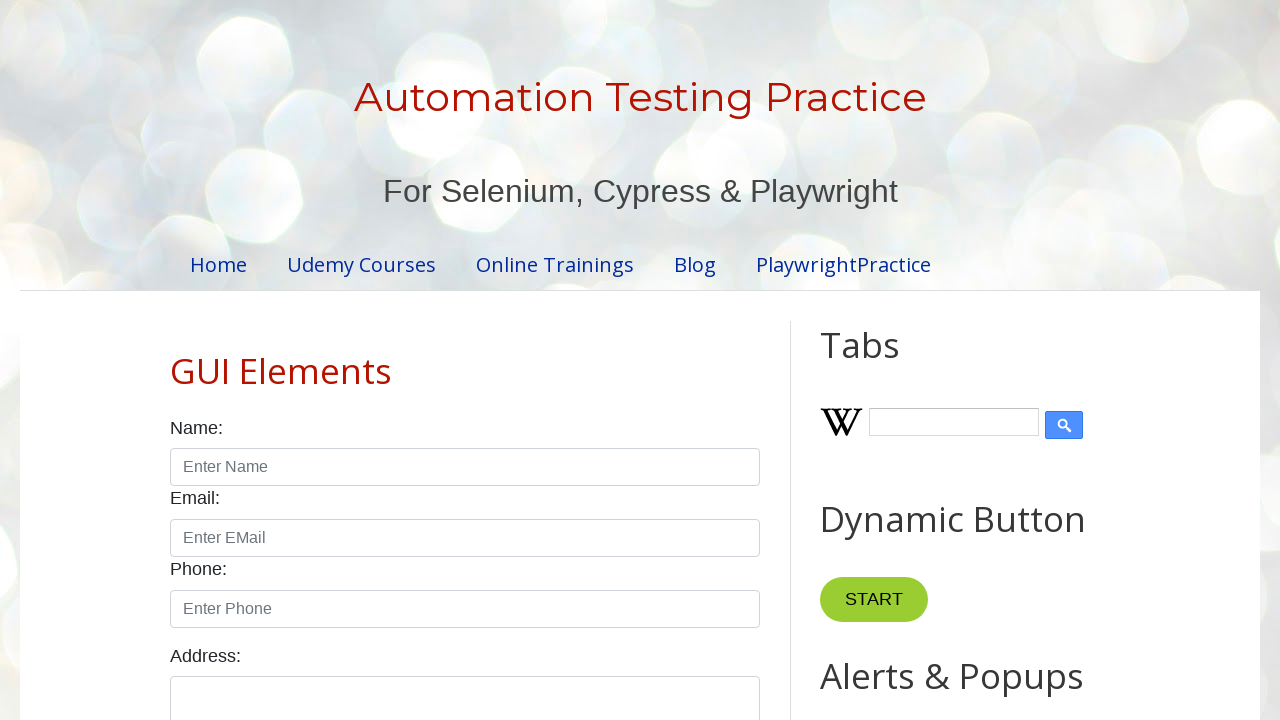